Tests iframe handling by switching to an iframe on the page and verifying that a paragraph element inside the iframe is displayed.

Starting URL: https://practice.cydeo.com/iframe

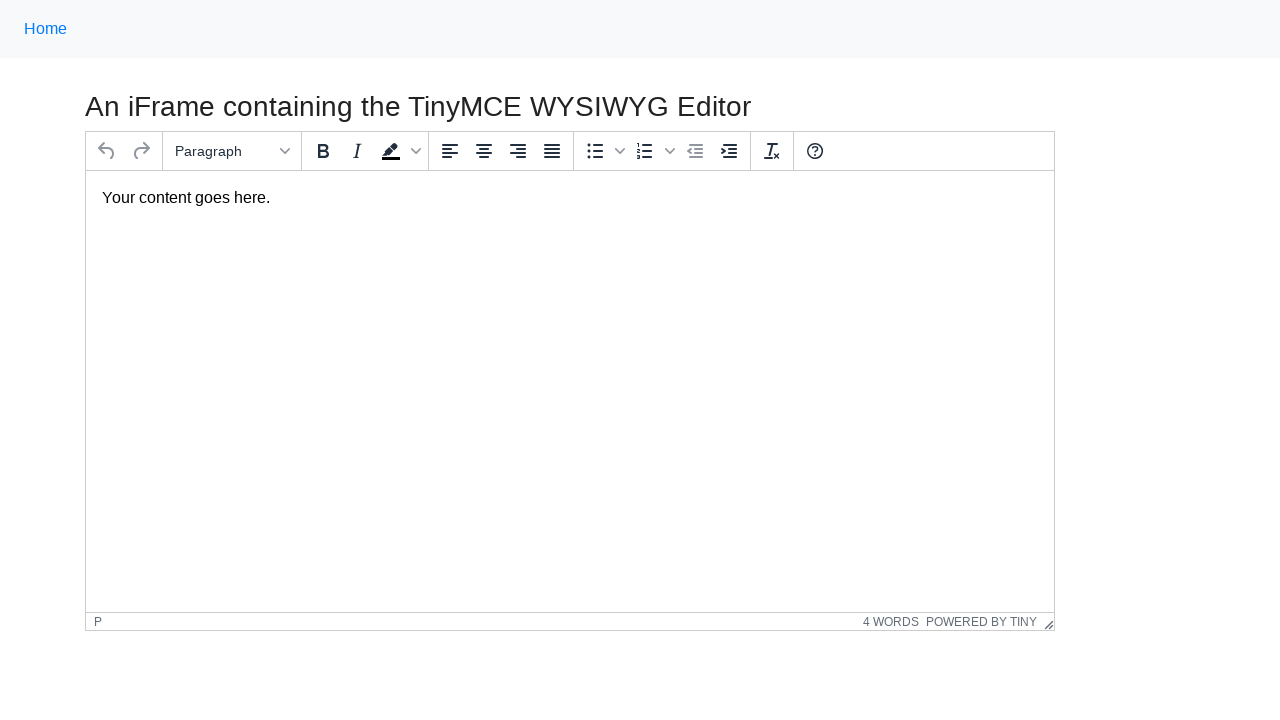

Navigated to iframe test page
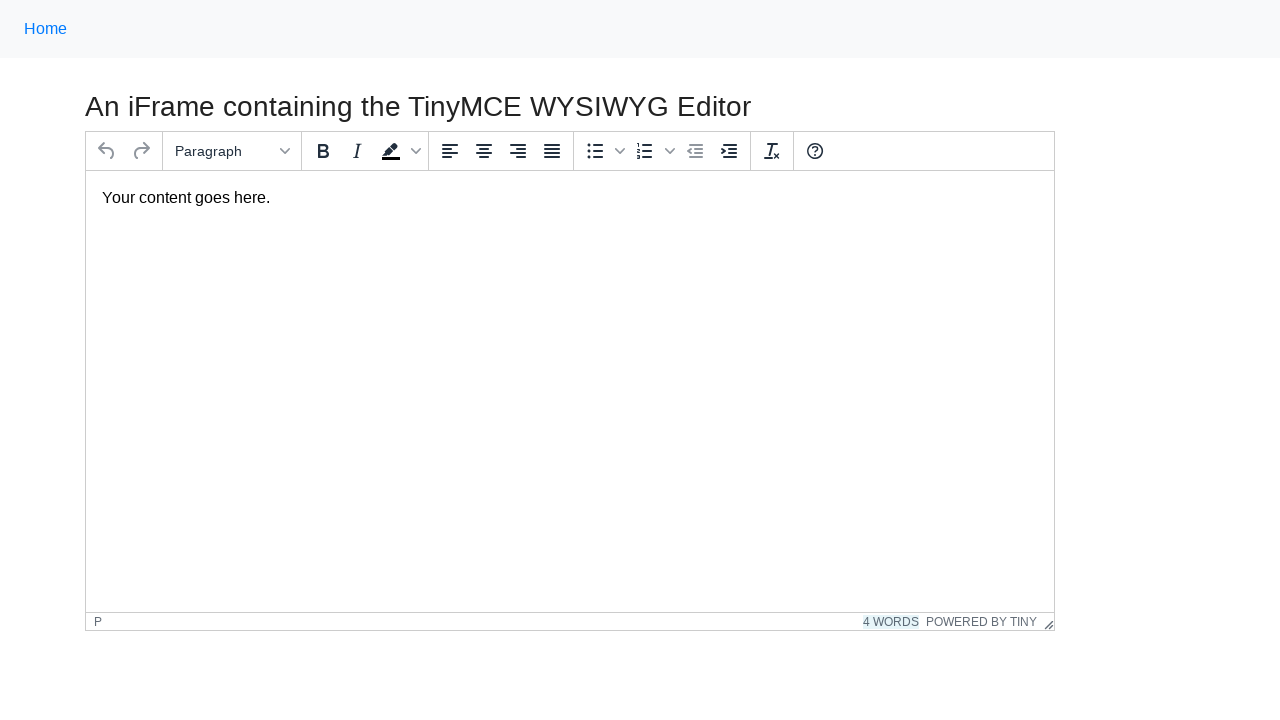

Located iframe with ID 'mce_0_ifr'
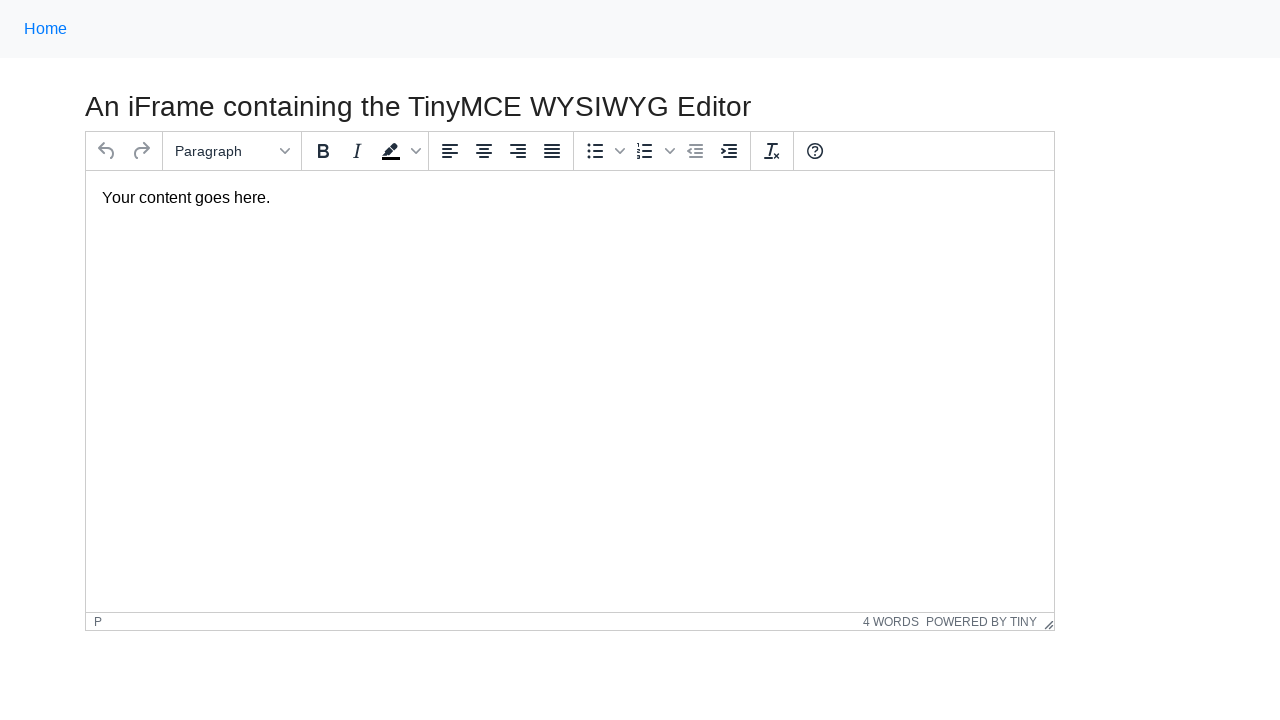

Located paragraph element inside iframe
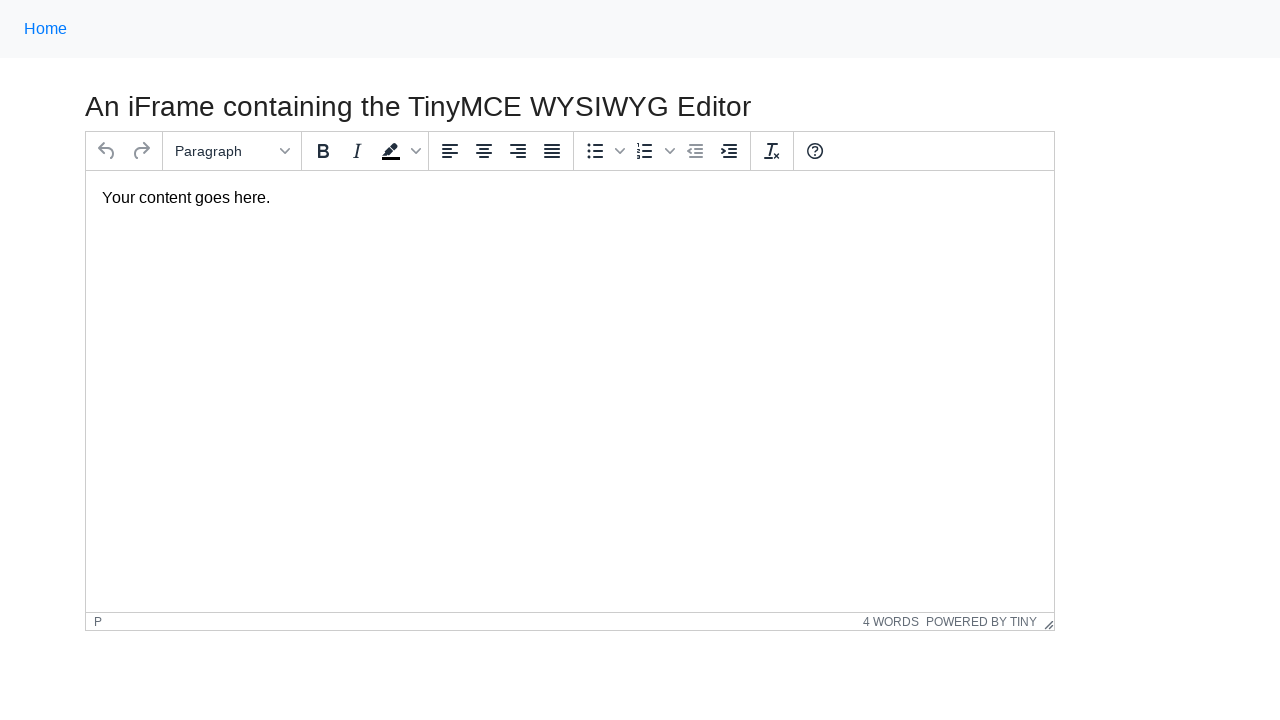

Waited for paragraph element to become visible
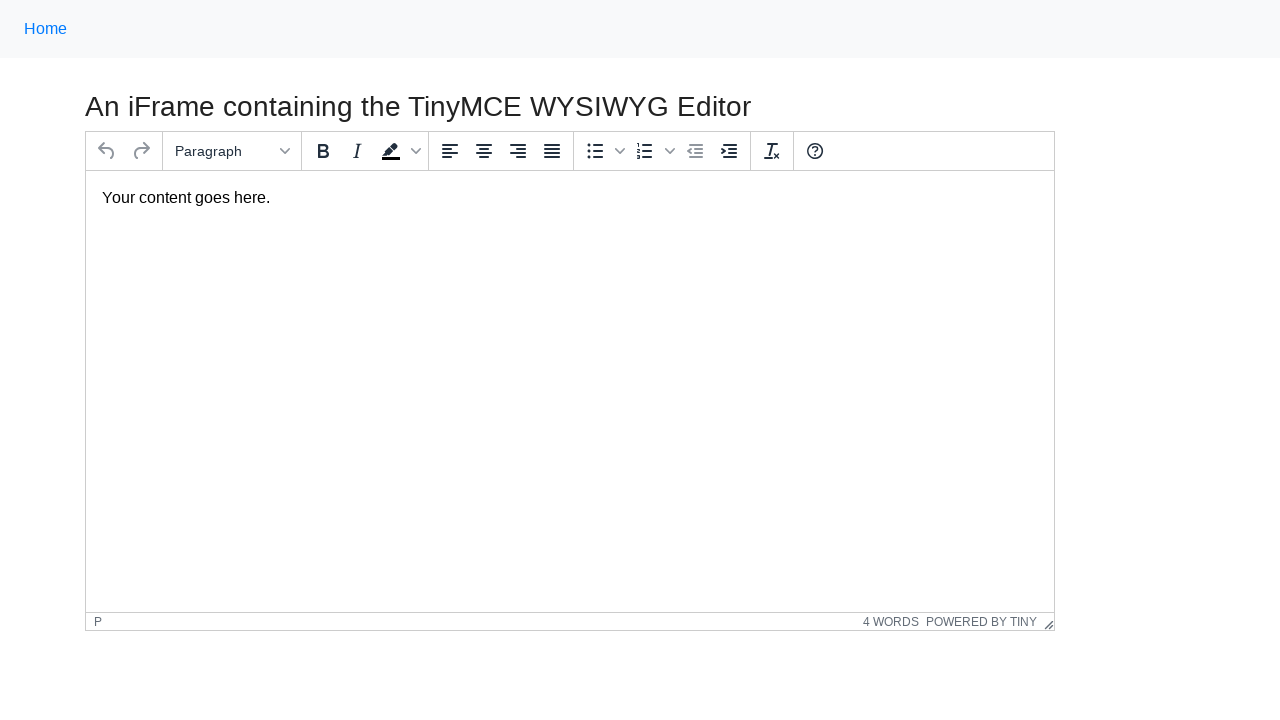

Verified that the paragraph element inside the iframe is visible
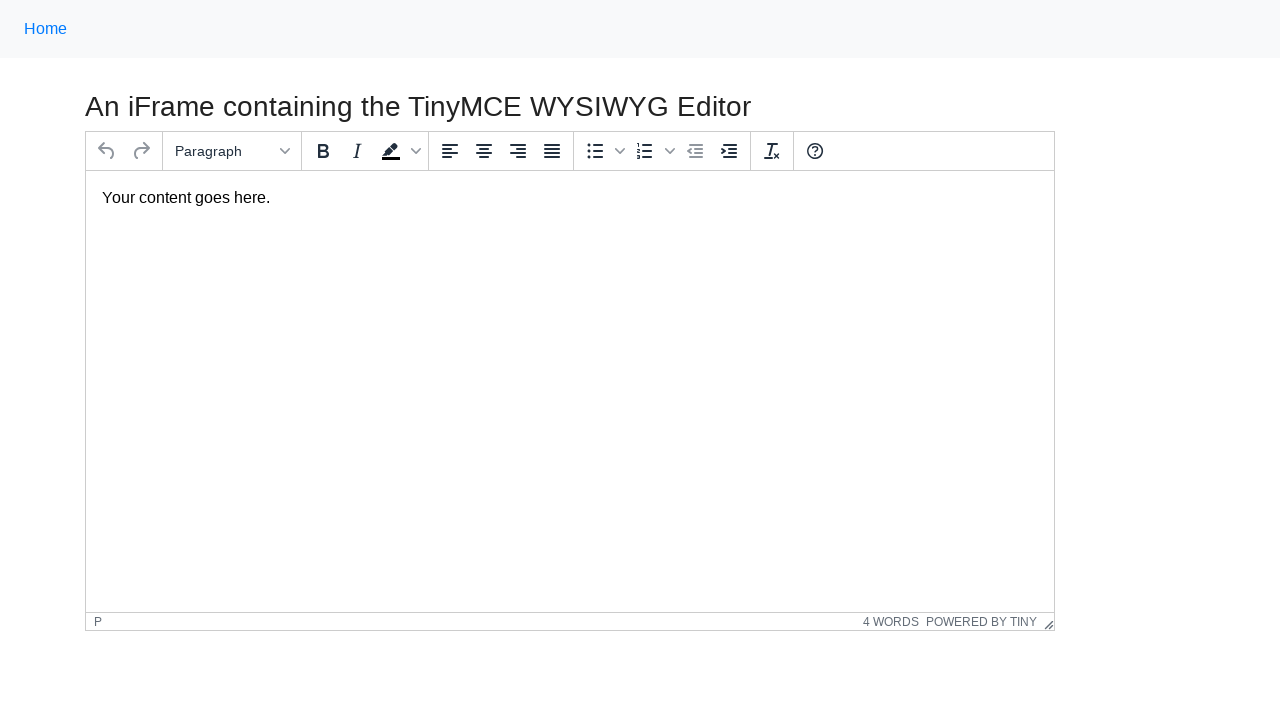

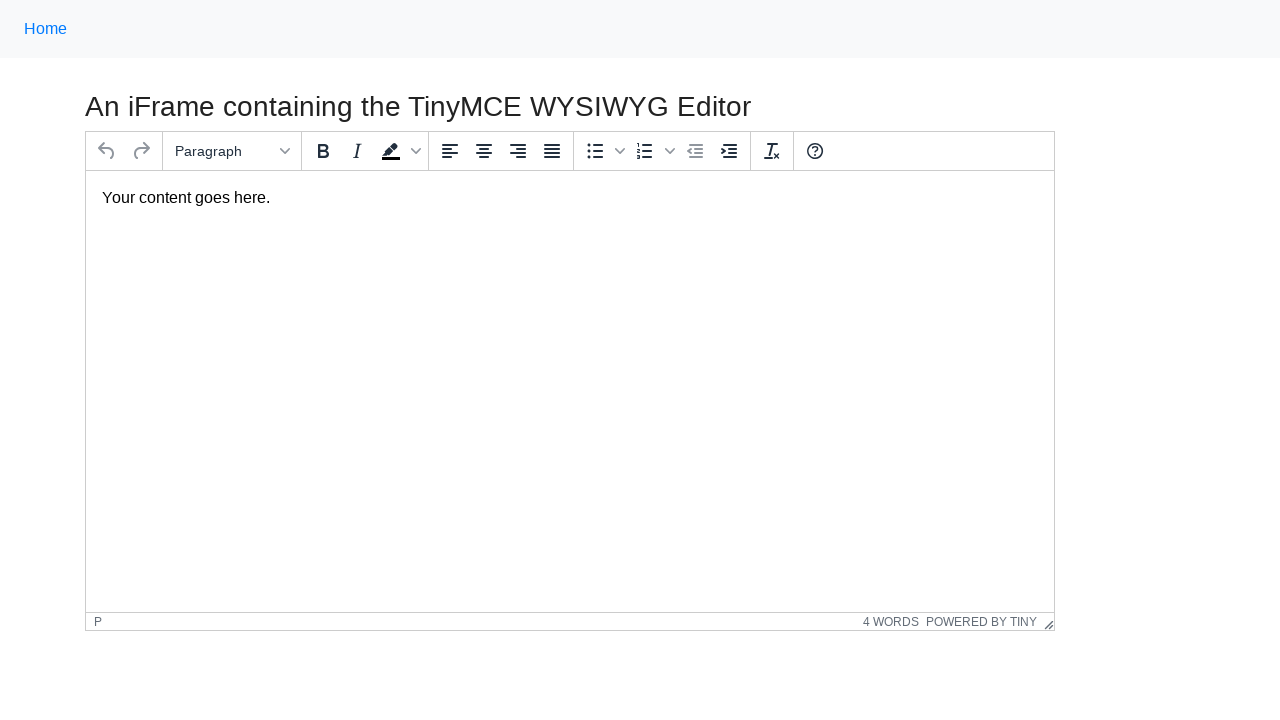